Opens the Assurant website homepage and maximizes the browser window. This is a basic navigation test that verifies the site loads.

Starting URL: https://www.assurant.com/

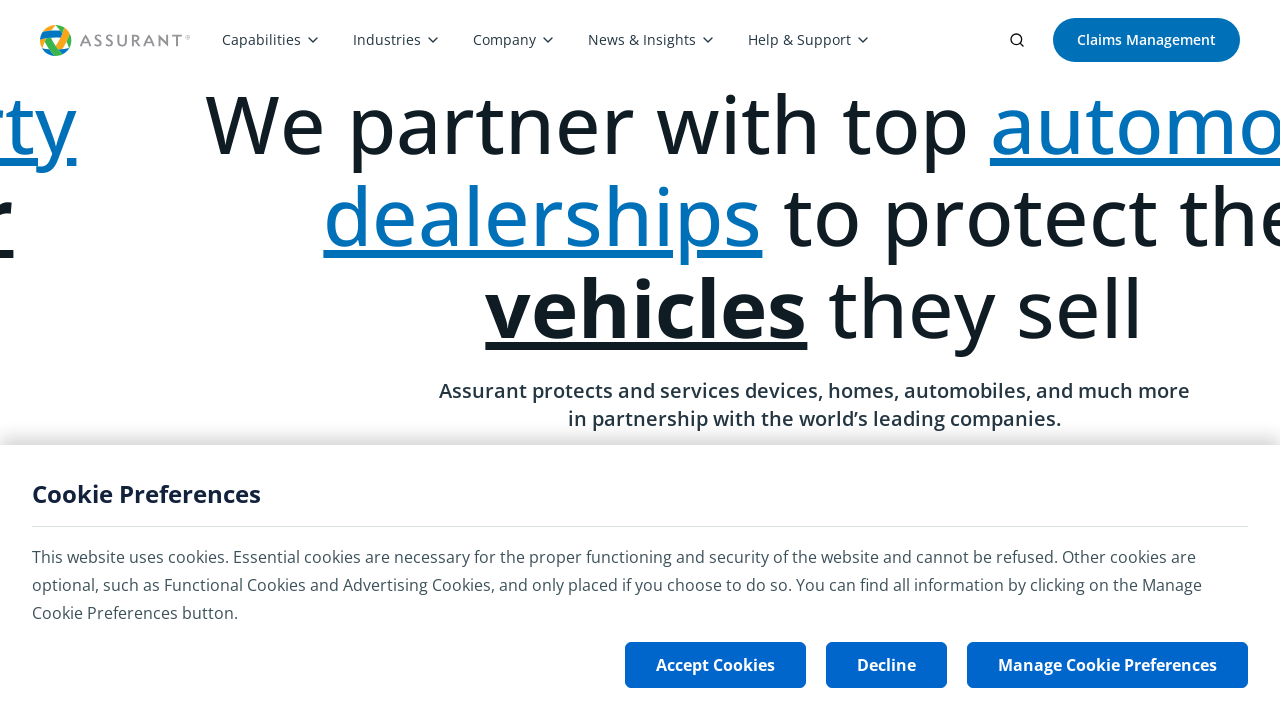

Waited for page to reach domcontentloaded state
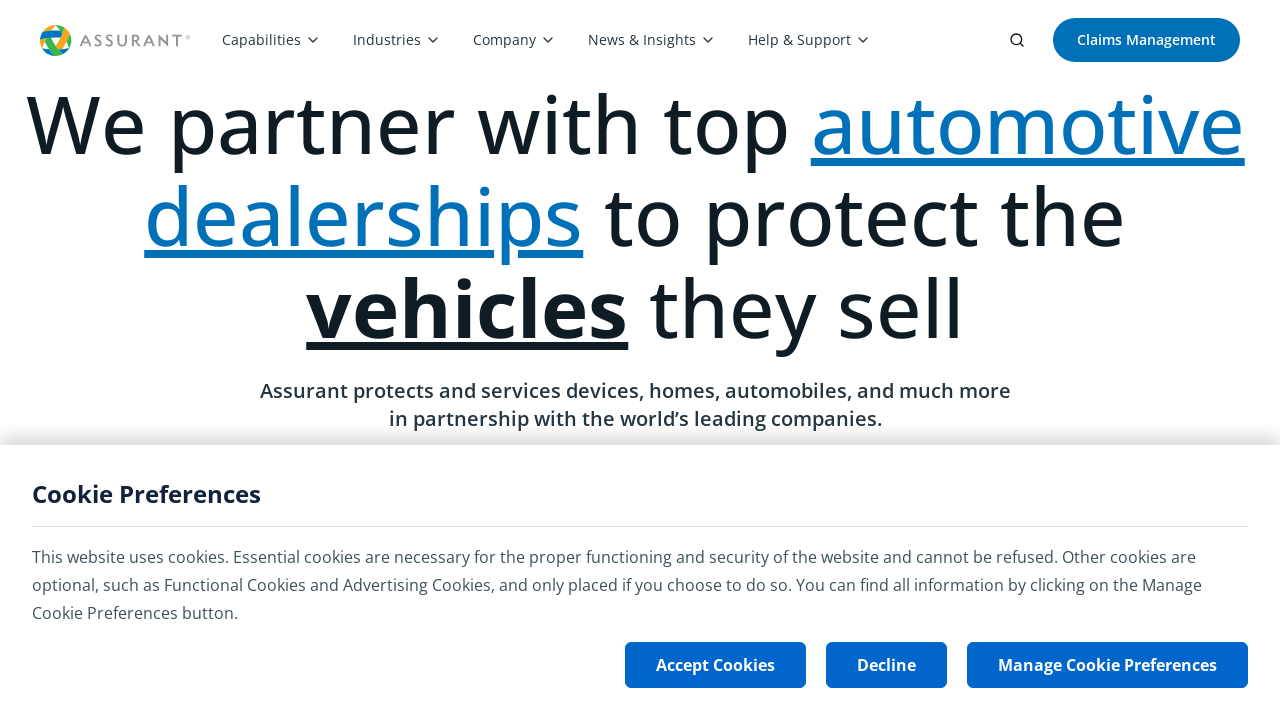

Verified body element is present on Assurant homepage
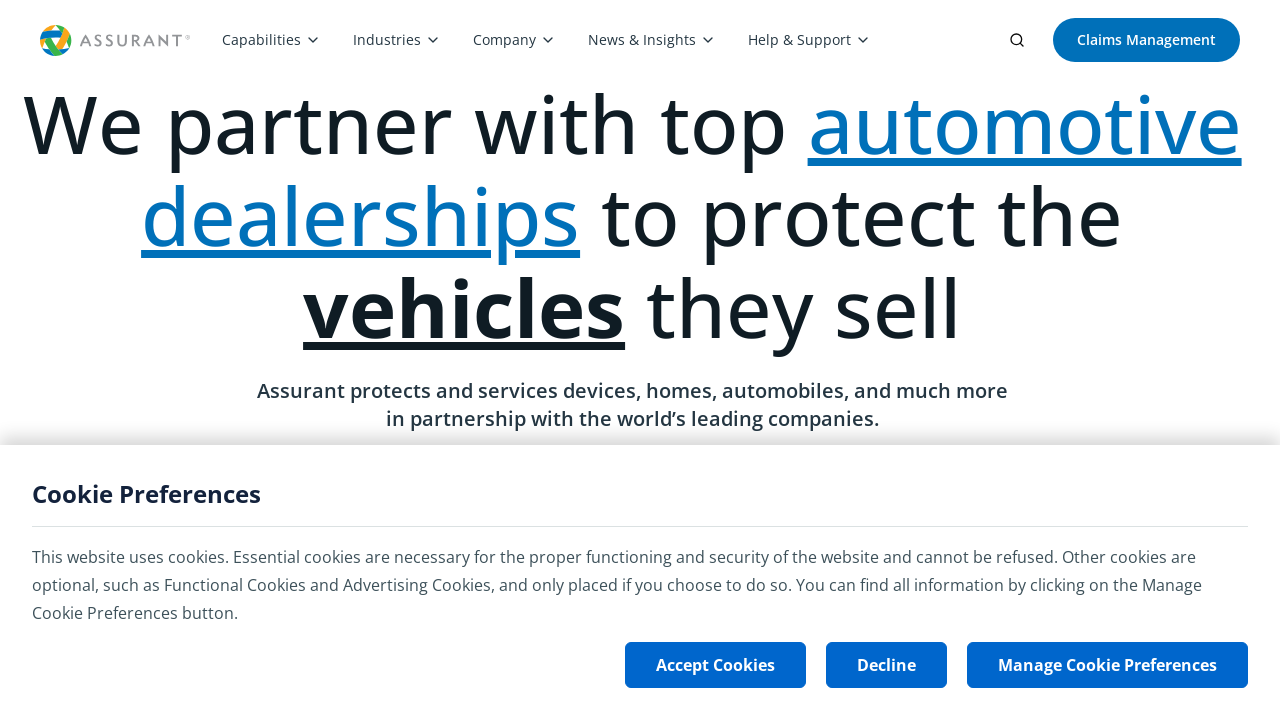

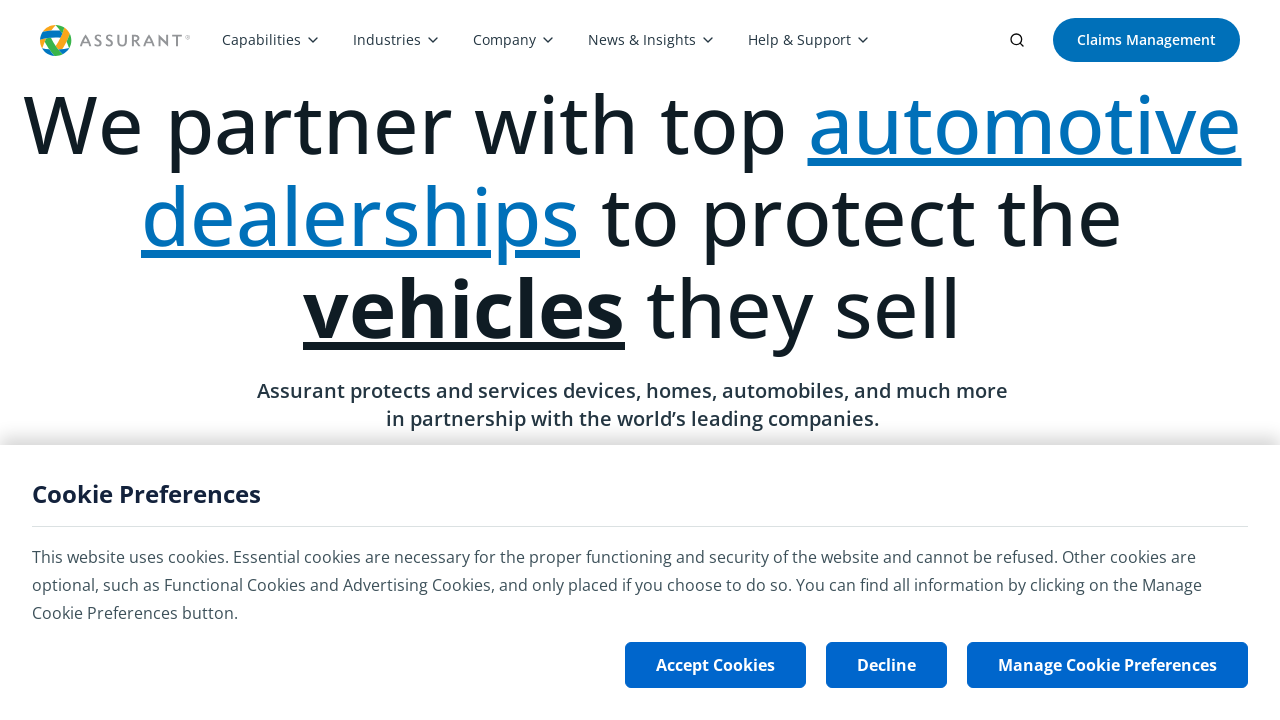